Tests login form validation by submitting blank credentials and verifying that an error message is displayed

Starting URL: https://www.saucedemo.com

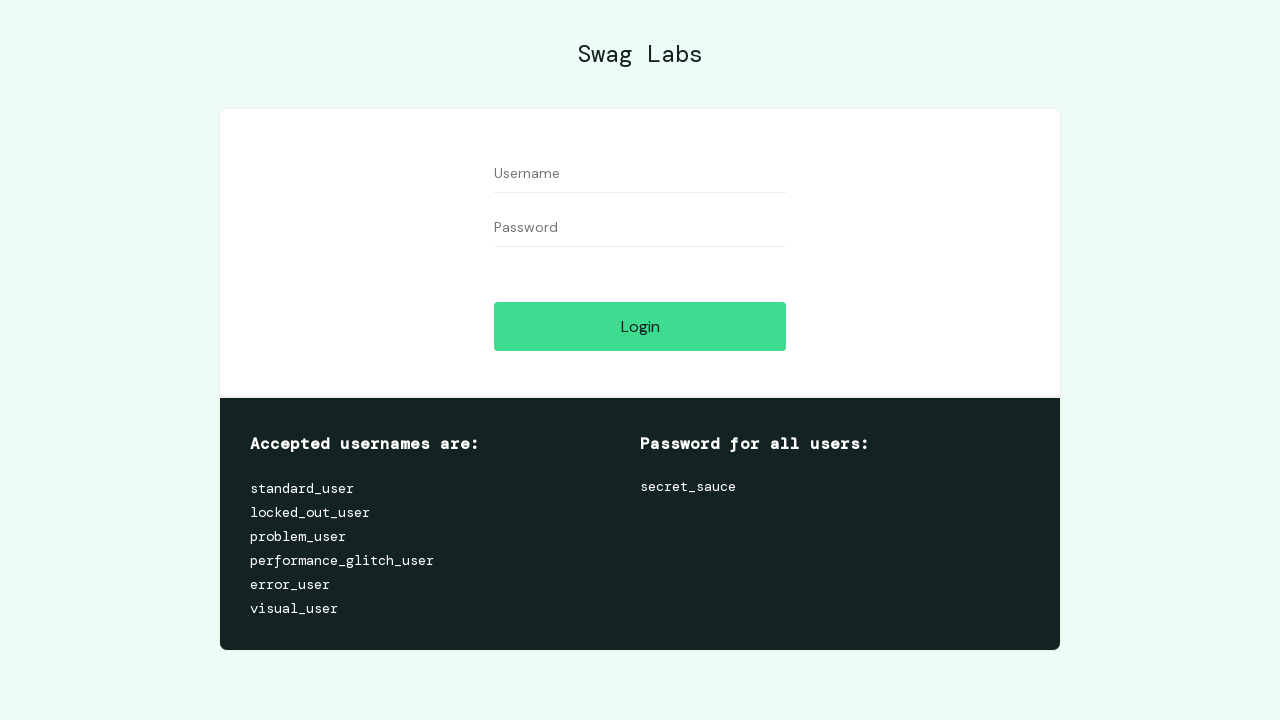

Filled username field with blank value on #user-name
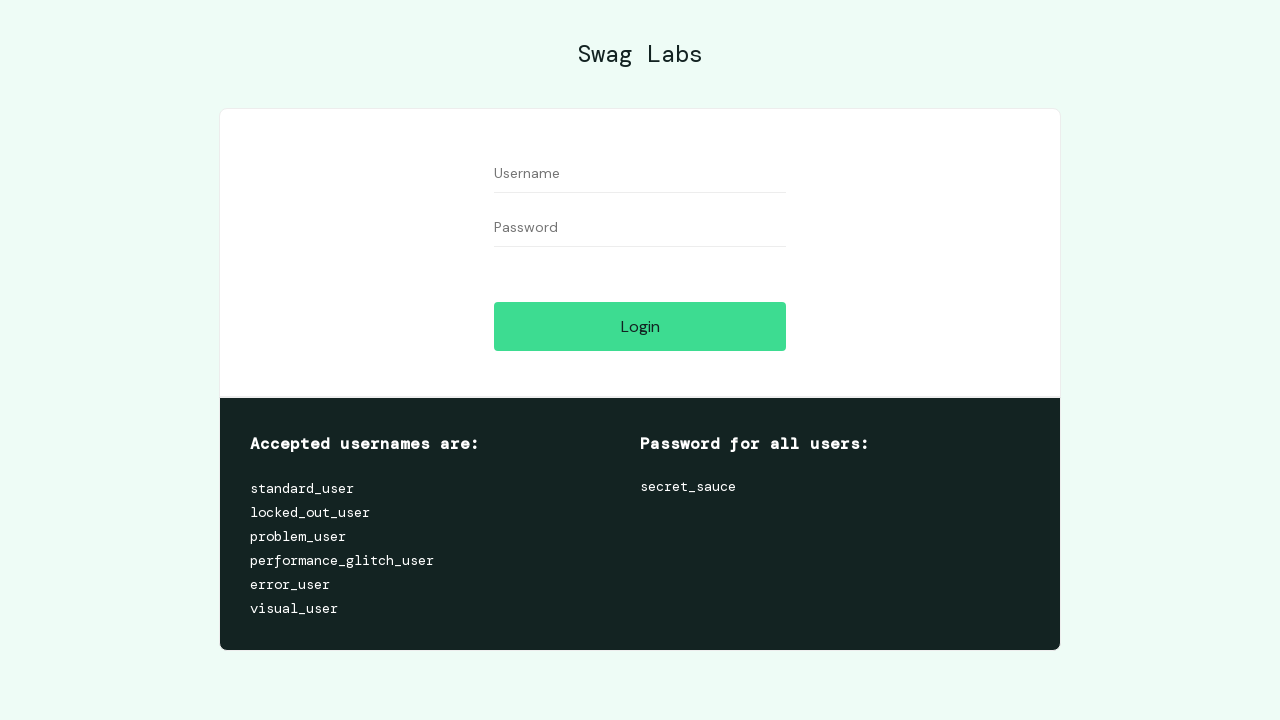

Filled password field with blank value on #password
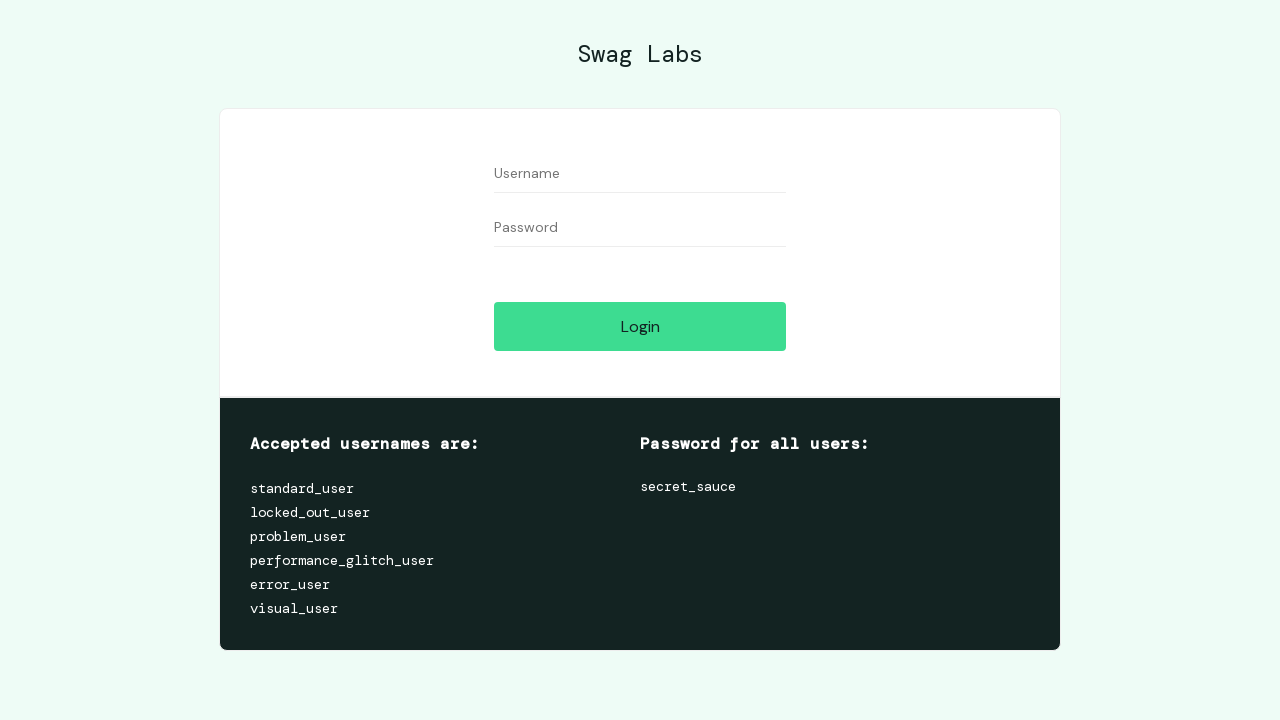

Clicked login button with blank credentials at (640, 326) on .btn_action
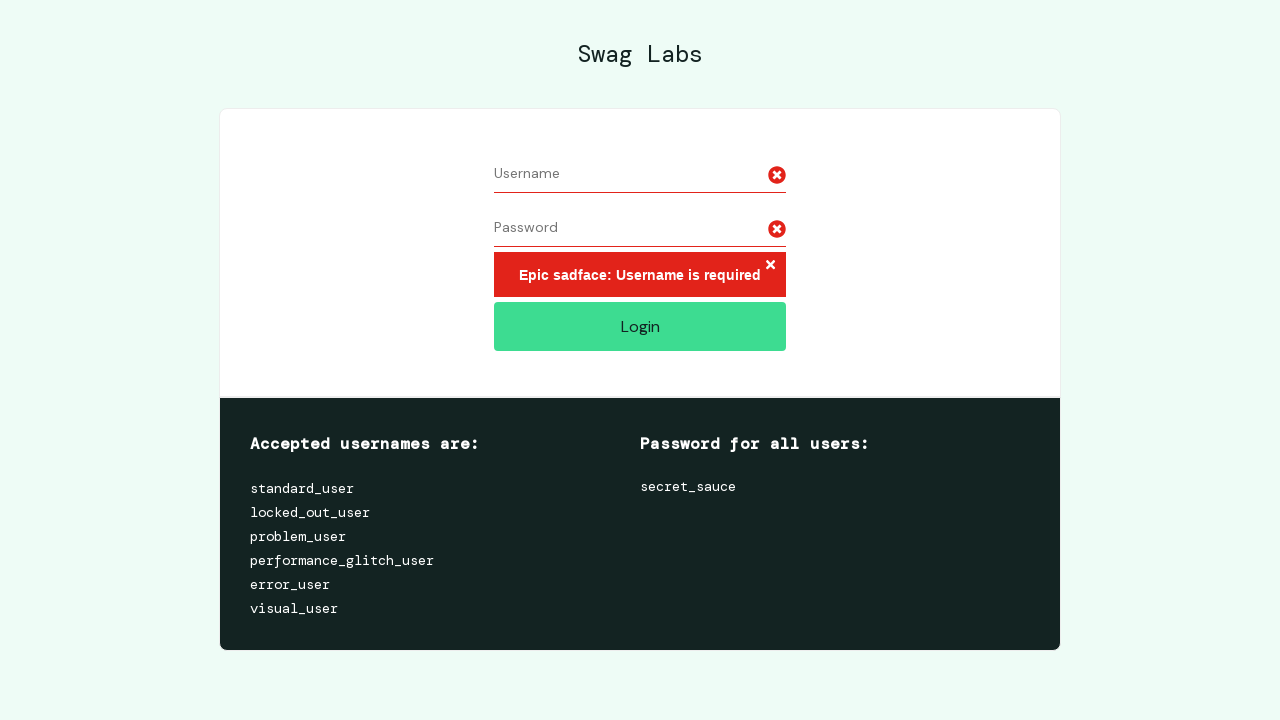

Error message appeared on login form
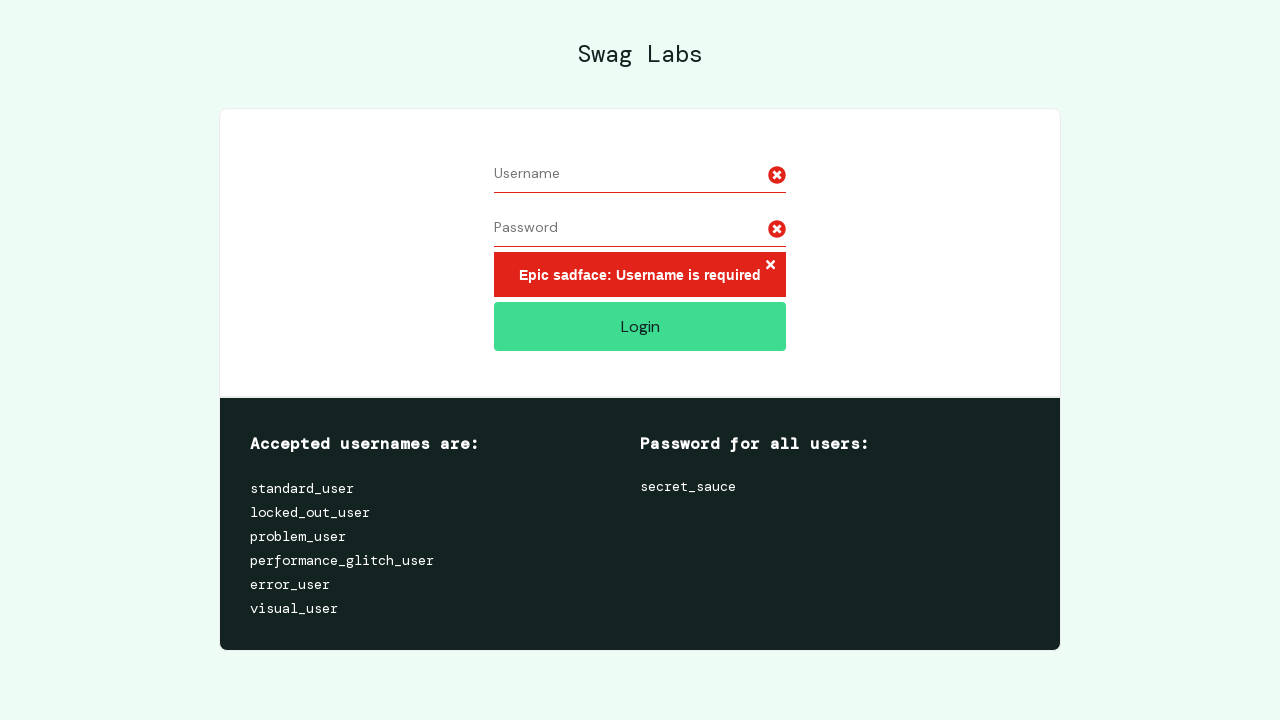

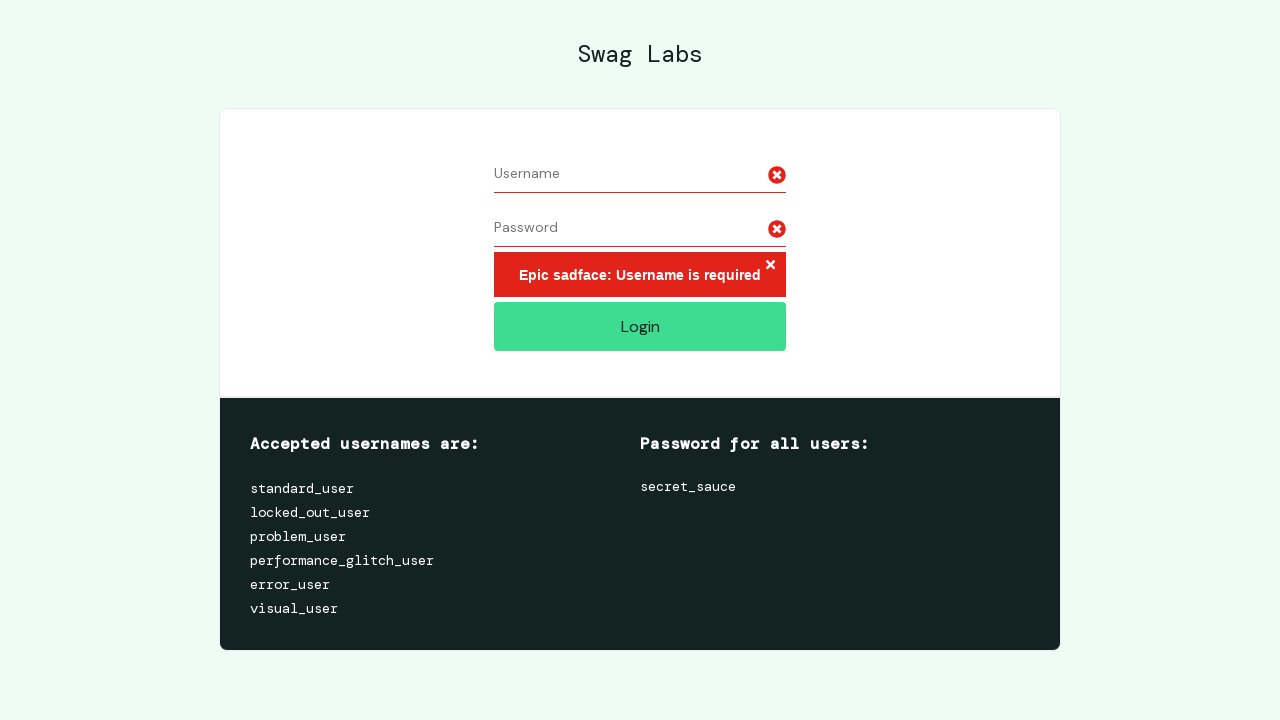